Tests checkbox functionality on a practice page by clicking a "friends and family" checkbox and verifying its selection state

Starting URL: https://rahulshettyacademy.com/dropdownsPractise/

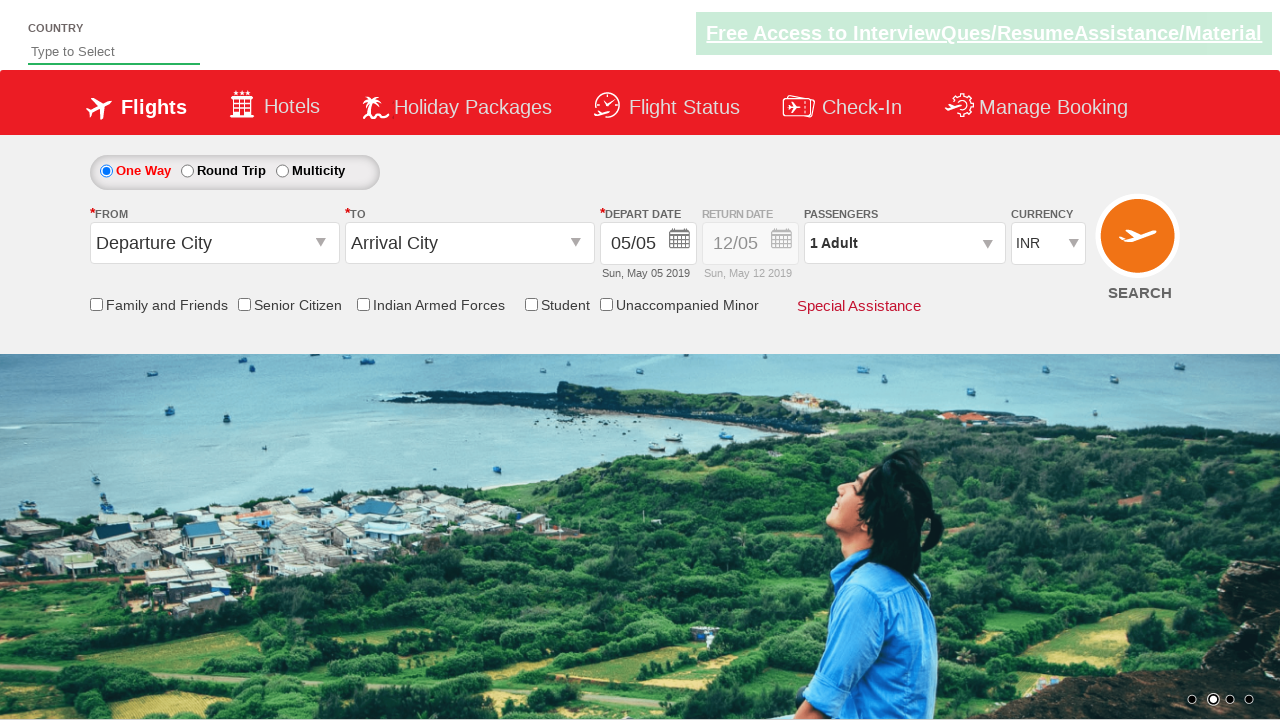

Navigated to practice page
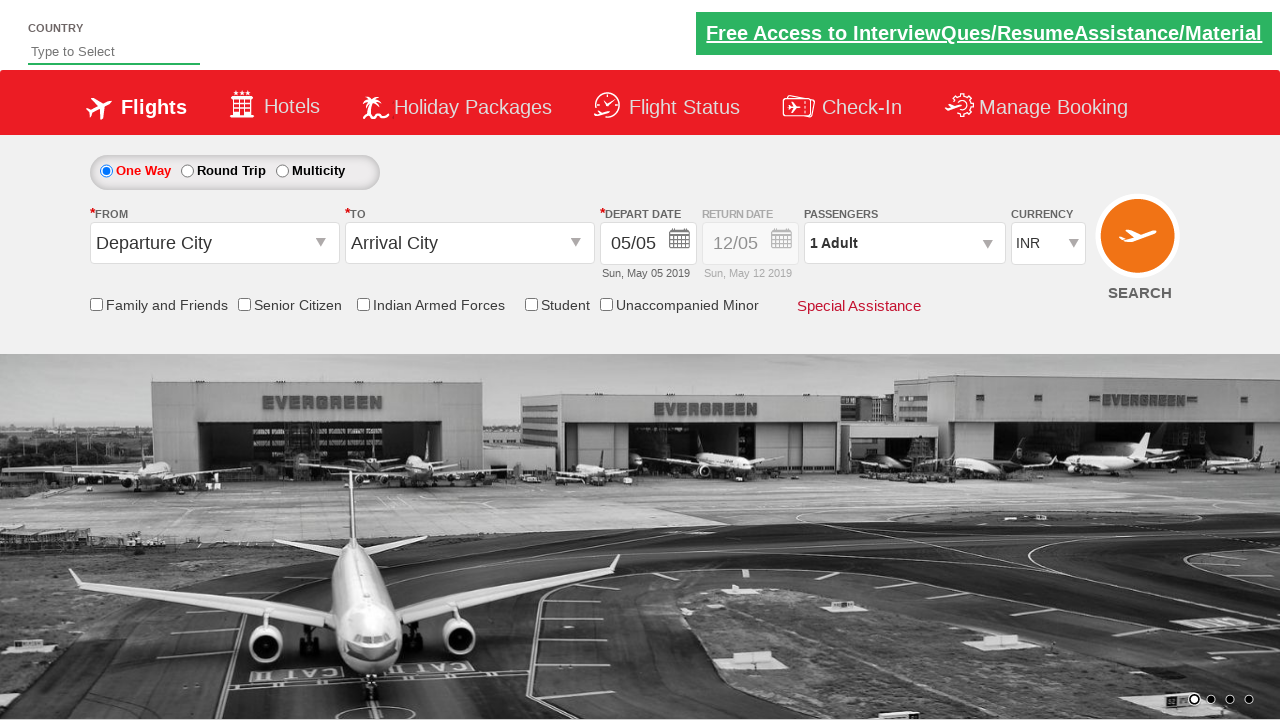

Clicked 'friends and family' checkbox at (96, 304) on input[id*='friendsandfamily']
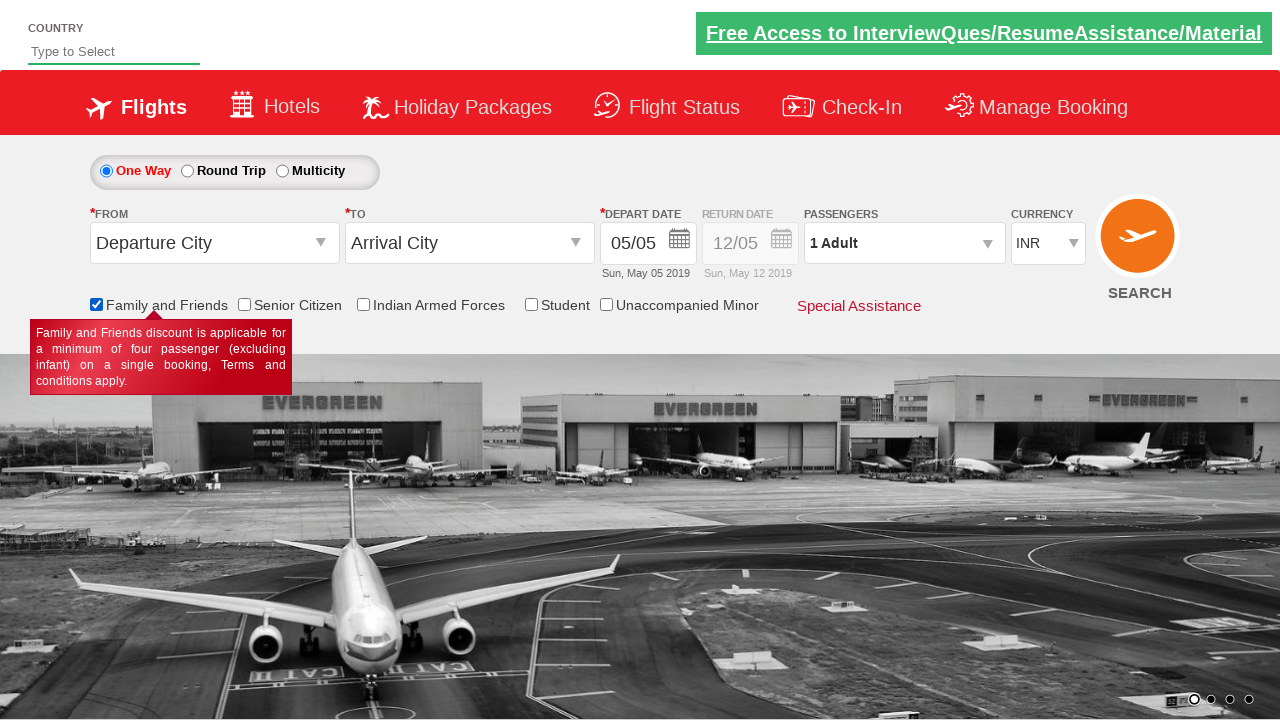

Located 'friends and family' checkbox element
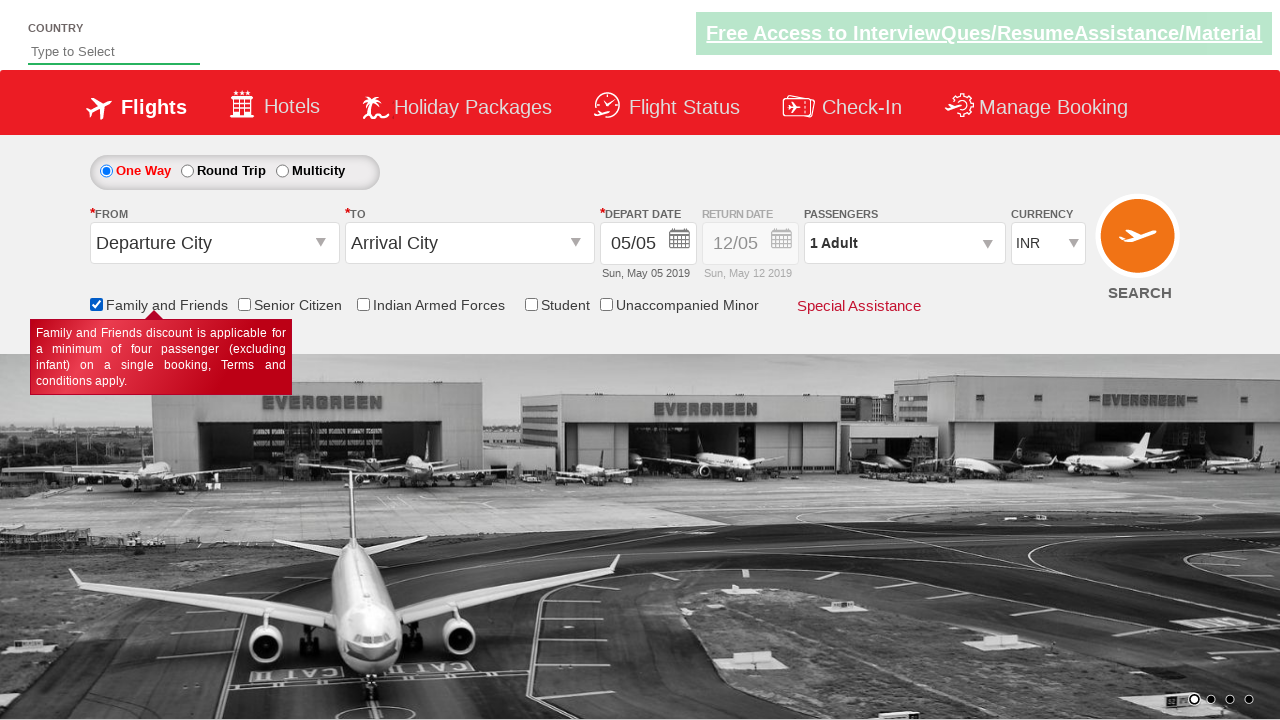

Verified that 'friends and family' checkbox is selected
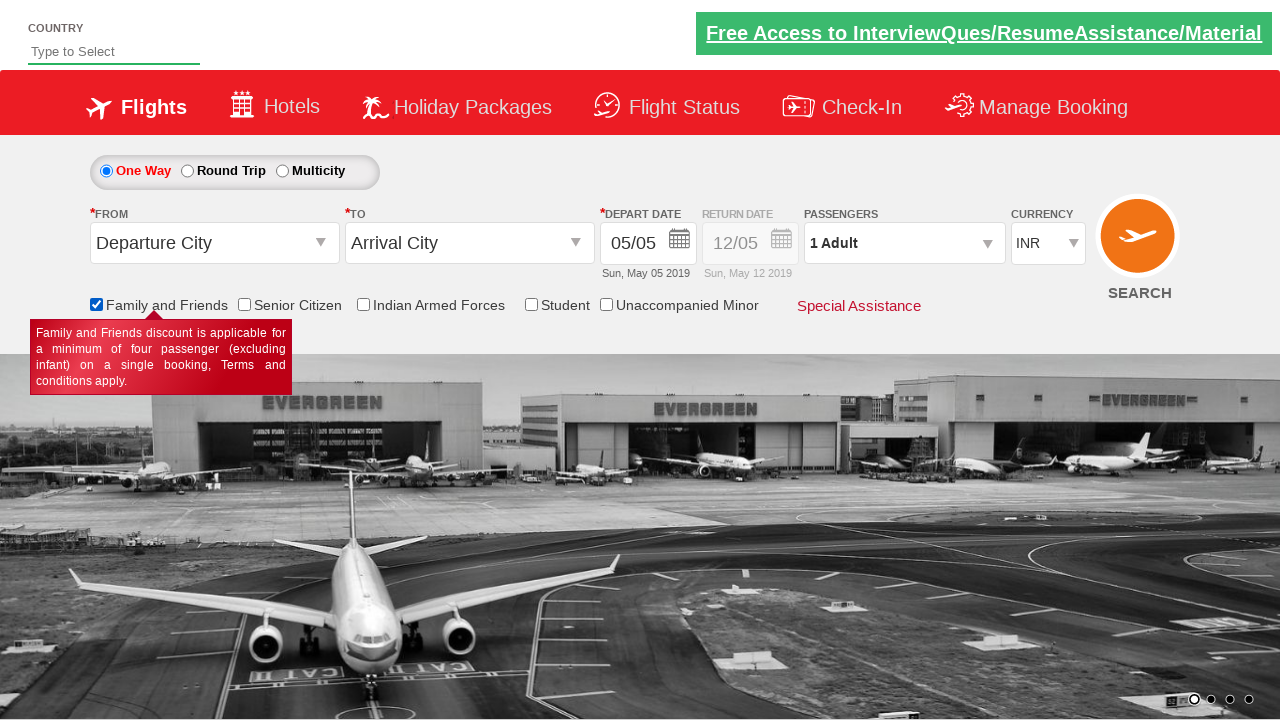

Counted all checkboxes on page: 6 total
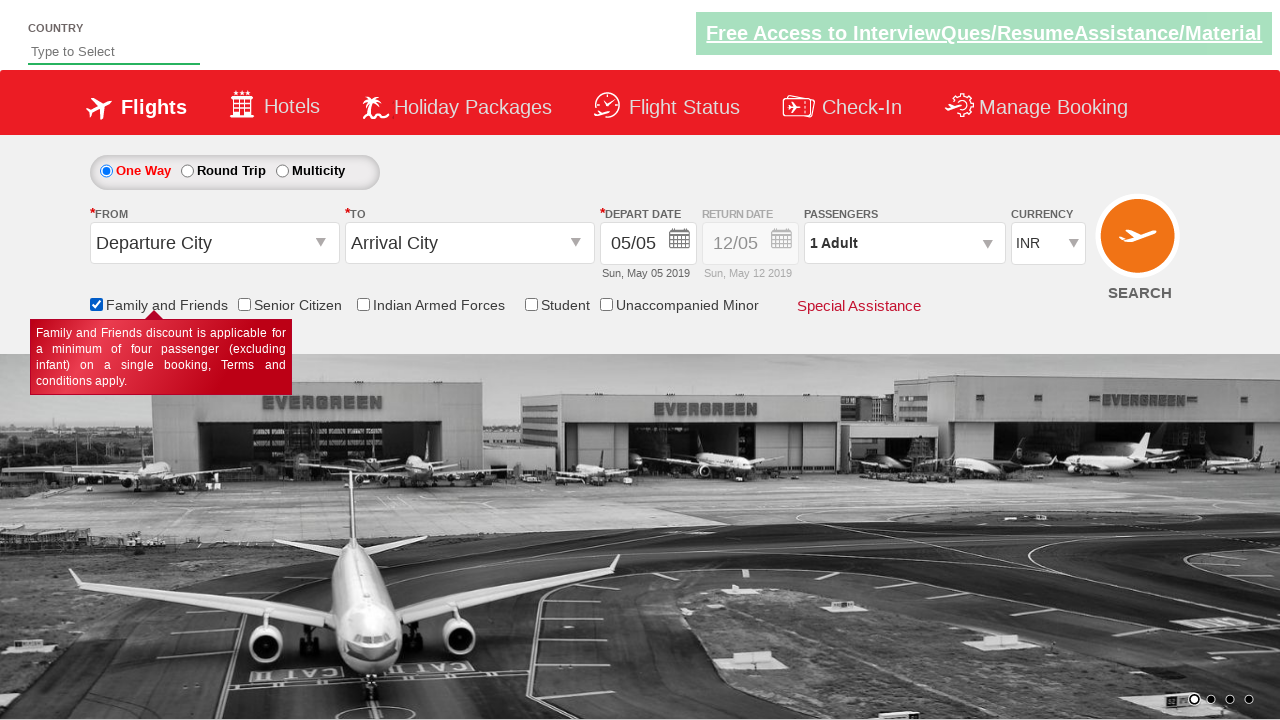

Printed checkbox count to console: 6
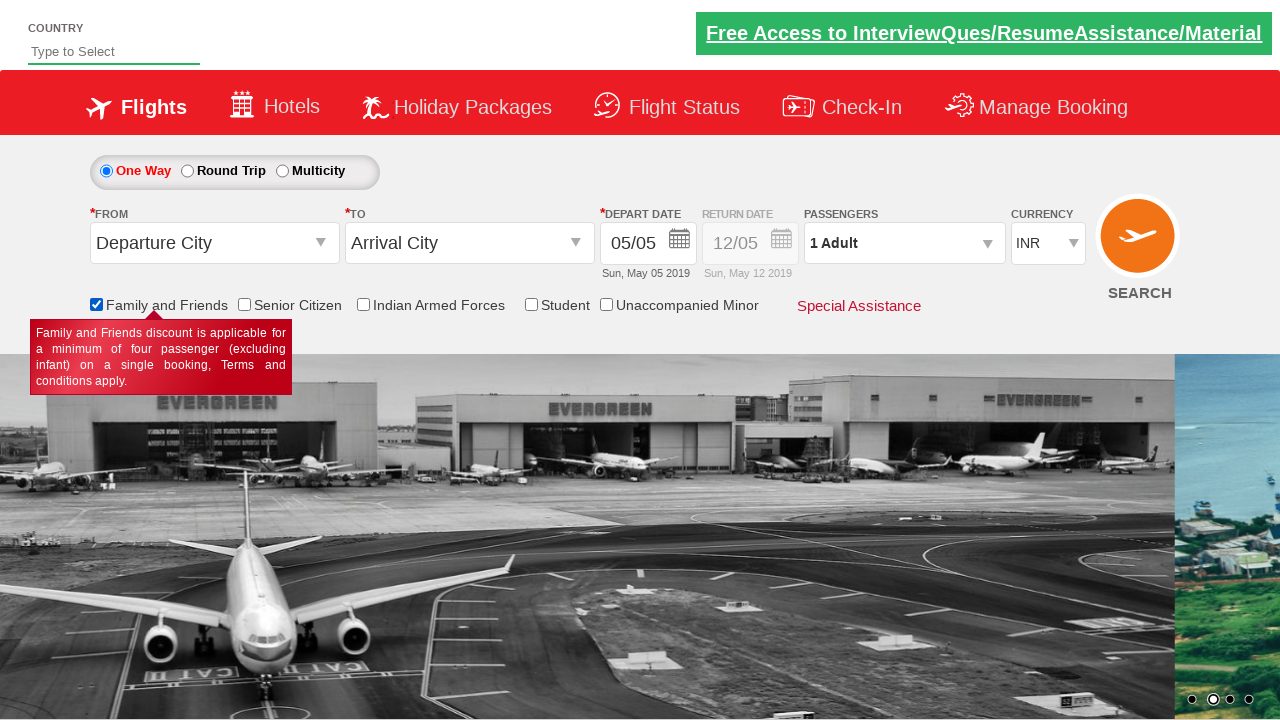

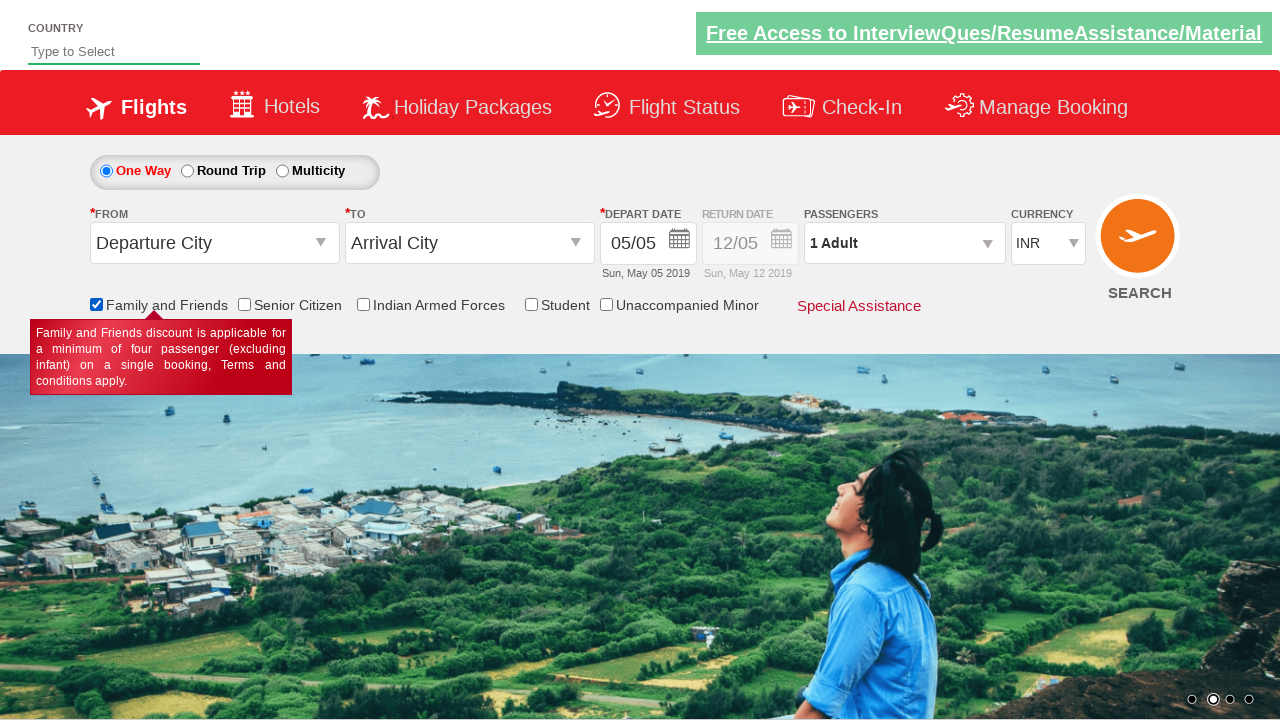